Tests a practice Angular form by filling email, password, name fields, clicking a checkbox and submit button, and verifying a success message appears

Starting URL: https://rahulshettyacademy.com/angularpractice/

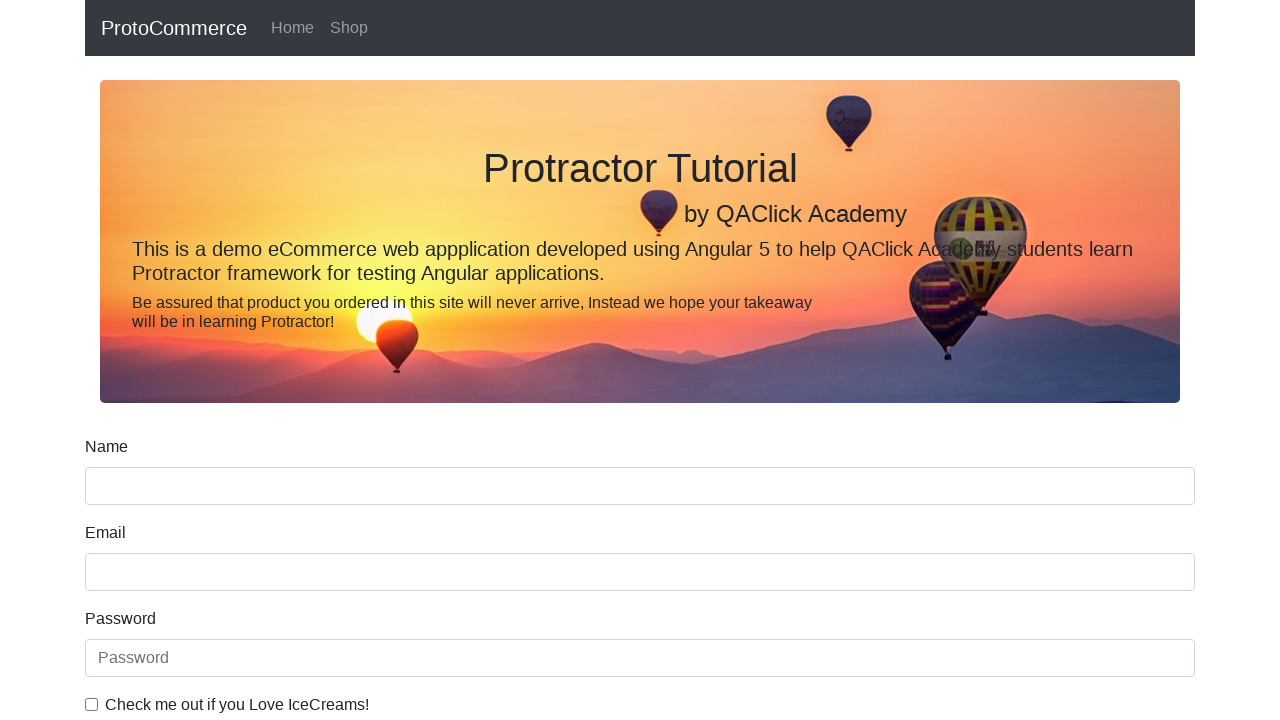

Filled email field with 'hello@gmail.com' on input[name='email']
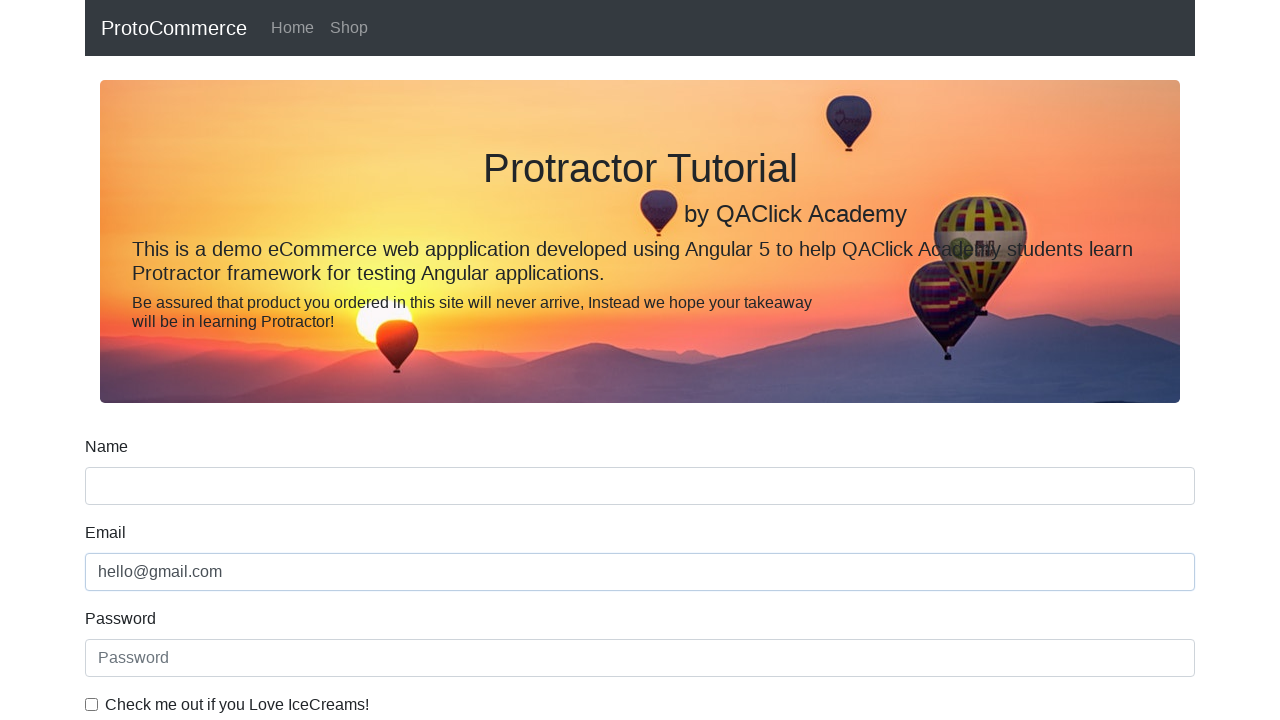

Filled password field with '123456' on #exampleInputPassword1
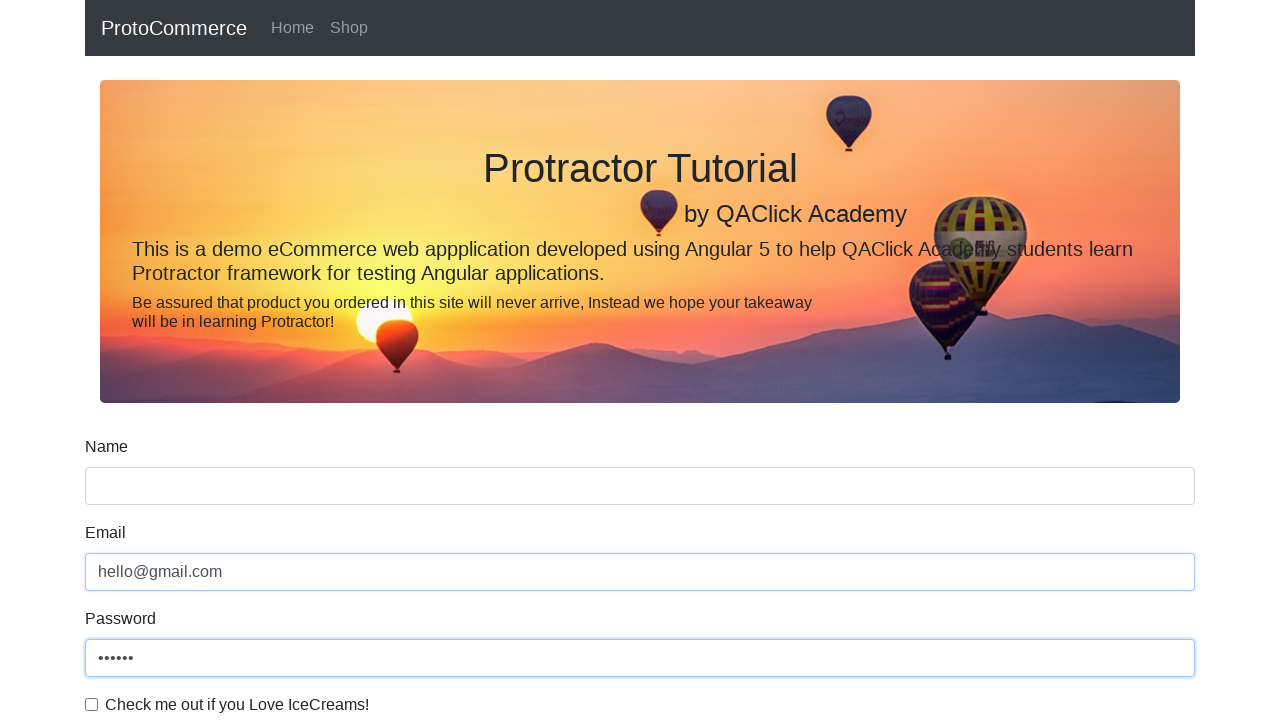

Clicked checkbox at (92, 704) on #exampleCheck1
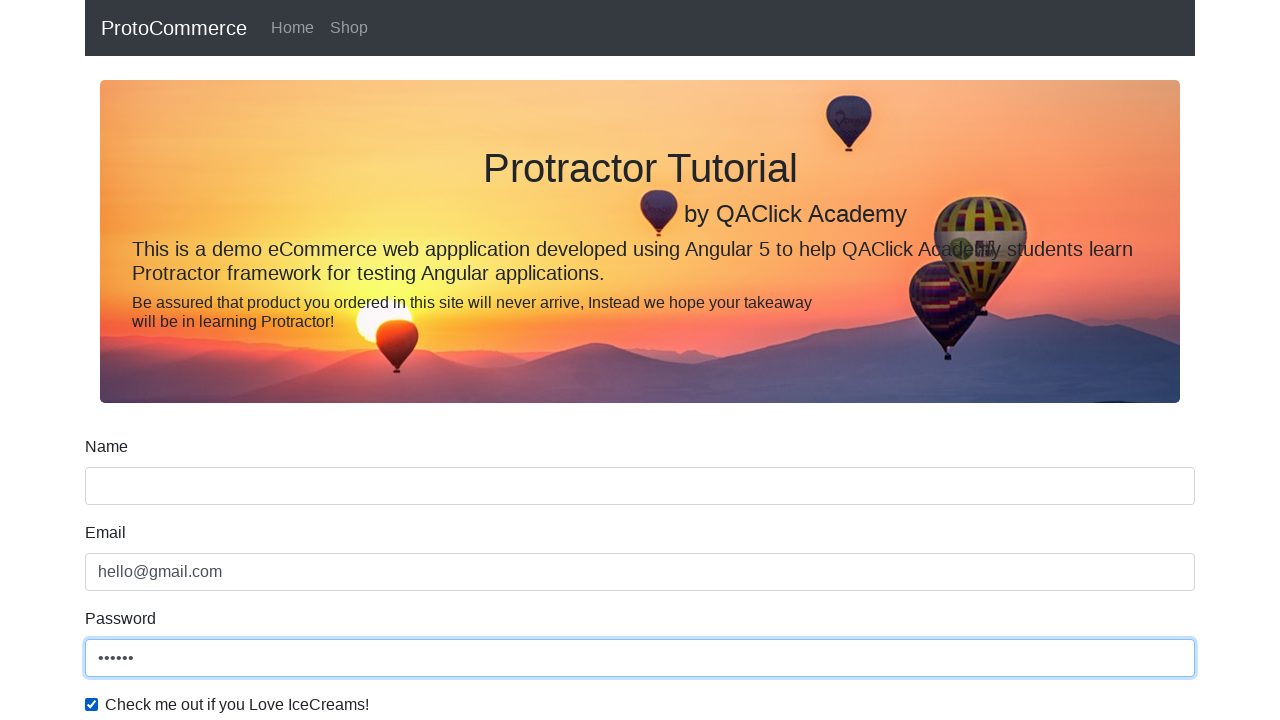

Clicked submit button at (123, 491) on input[type='submit']
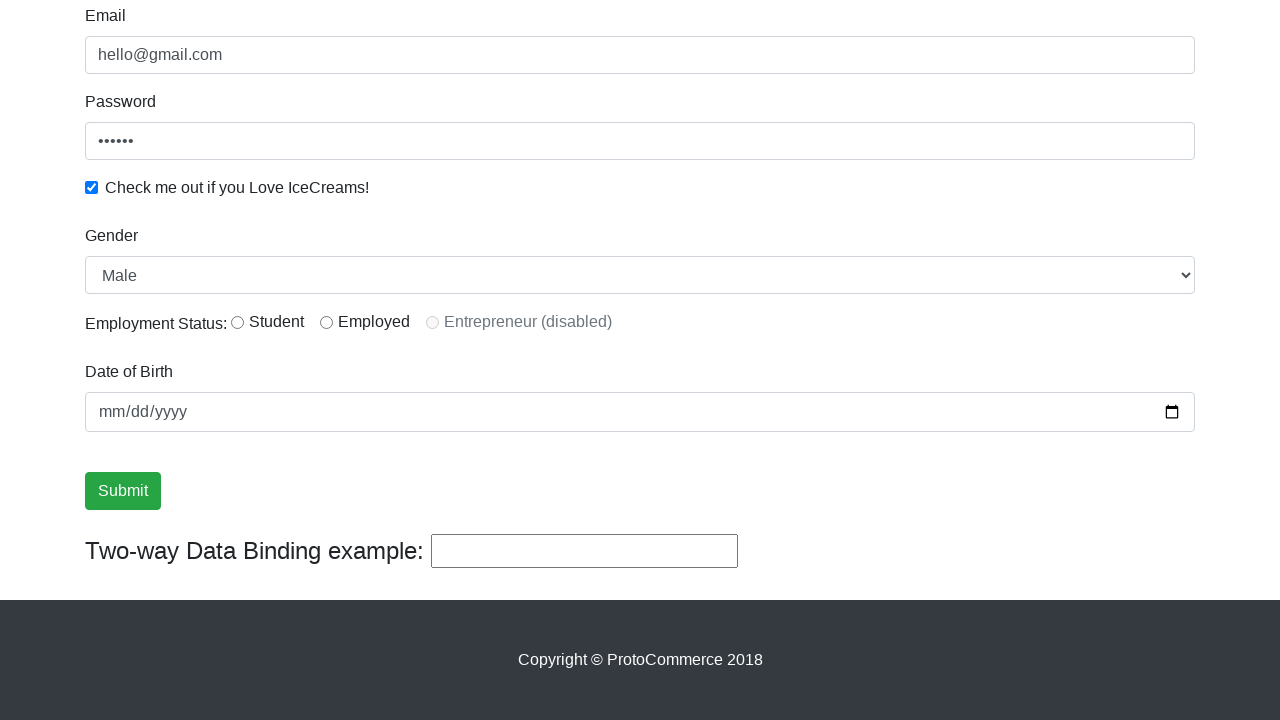

Filled name field with 'Rahul' on input[name='name']
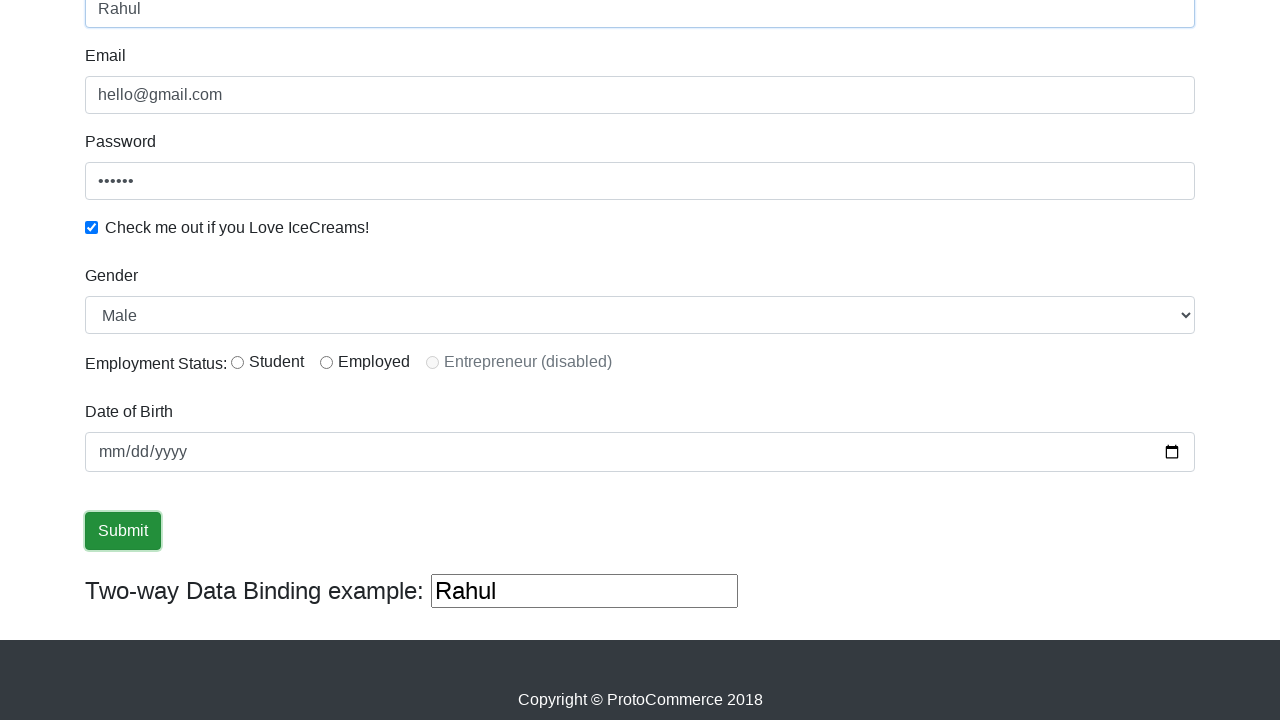

Clicked radio button at (238, 362) on #inlineRadio1
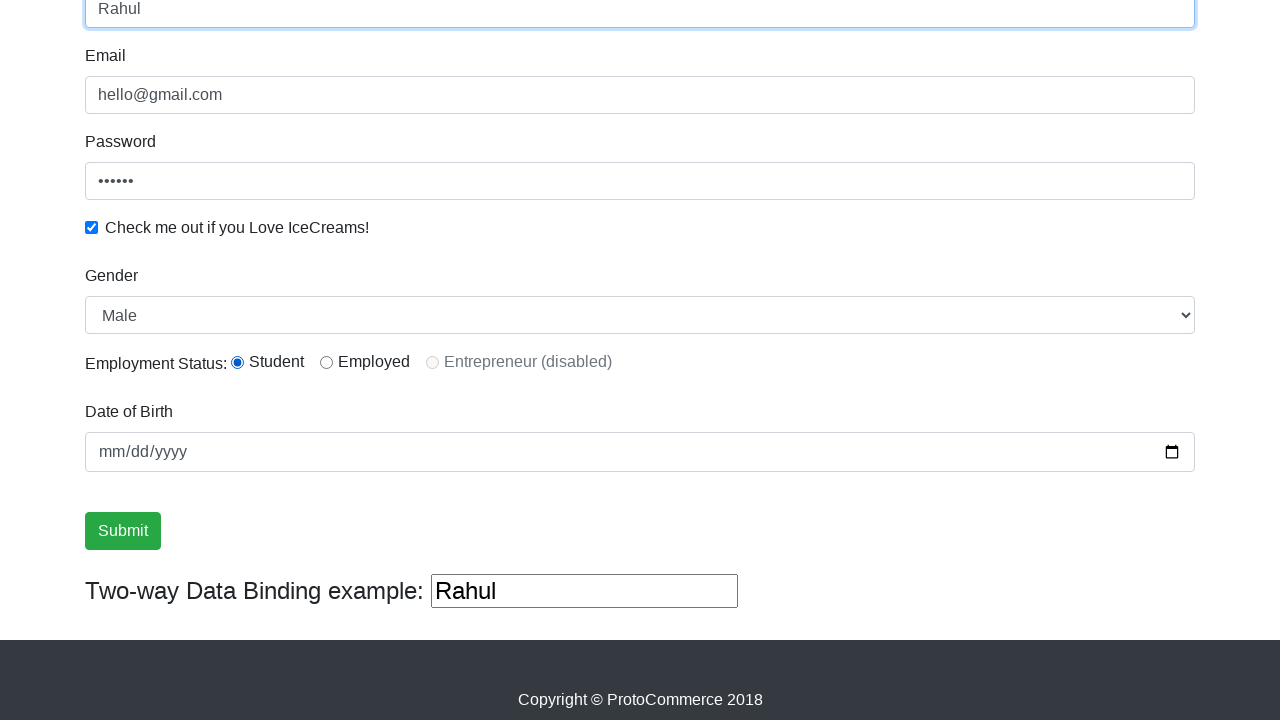

Located success message element
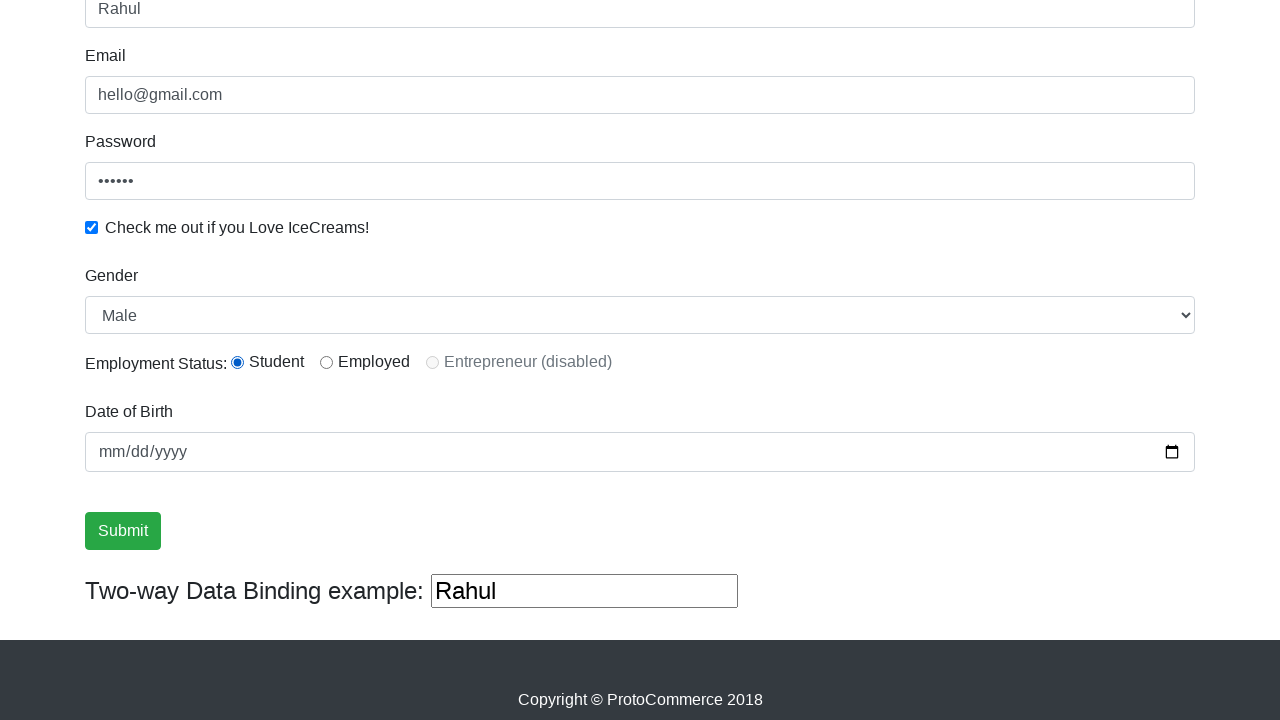

Success message appeared
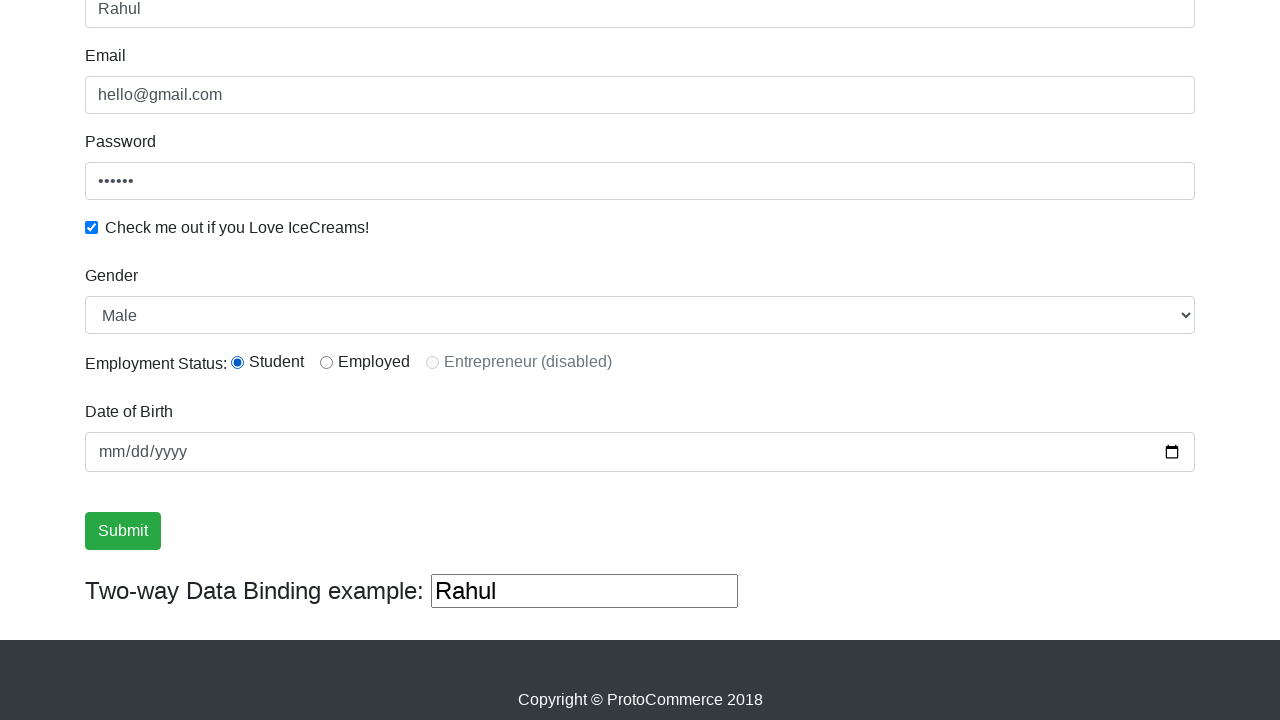

Retrieved success message text content
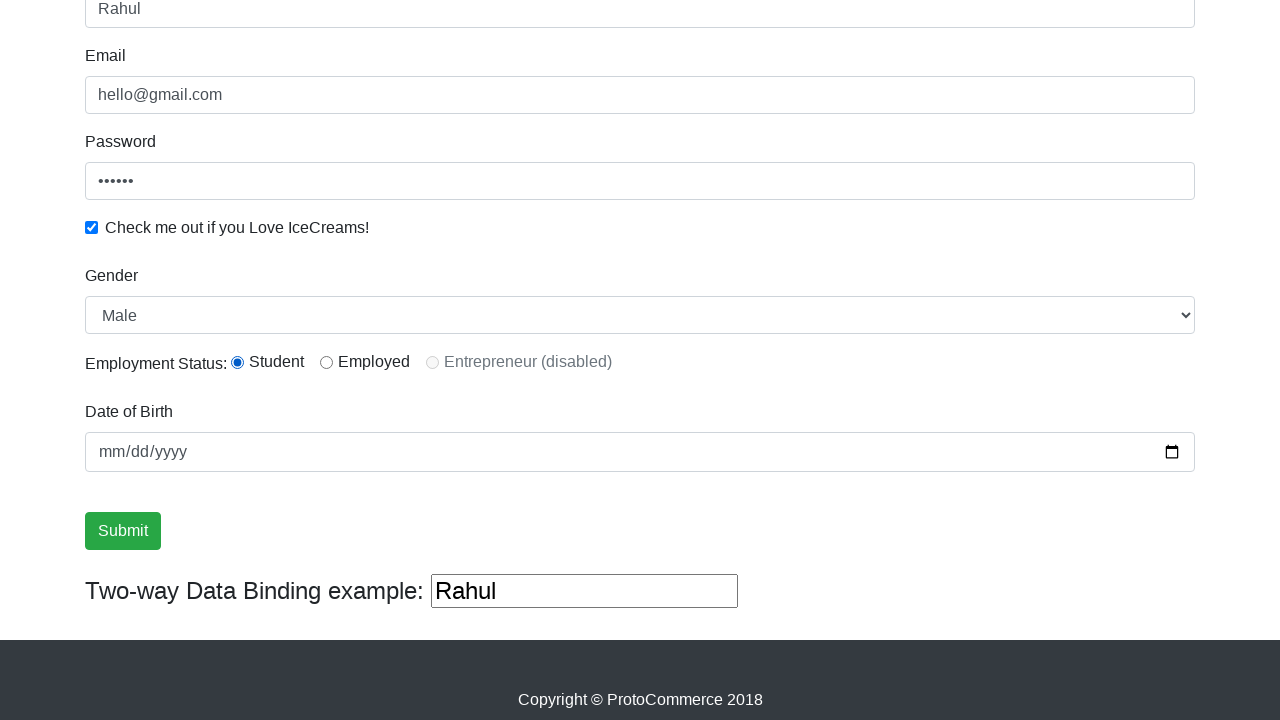

Verified 'Success' text is present in message
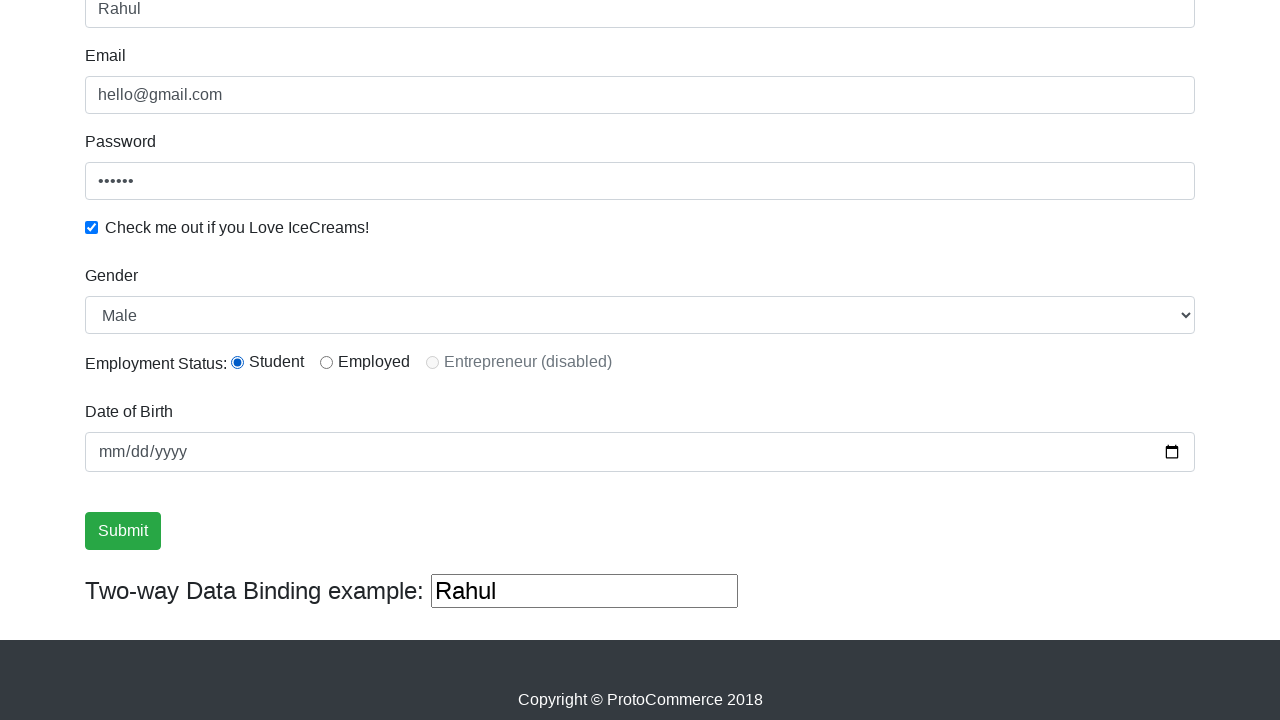

Filled third text input field with 'hemlo' on (//input[@type='text'])[3]
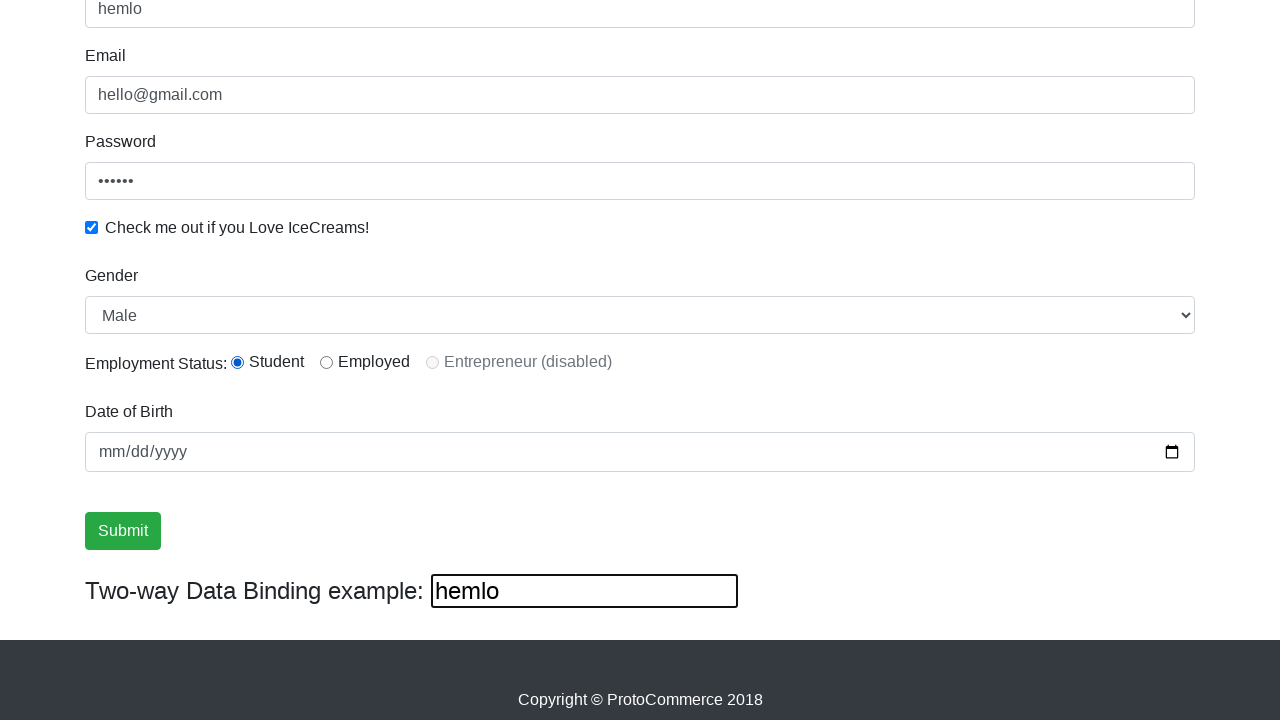

Cleared the third text input field on (//input[@type='text'])[3]
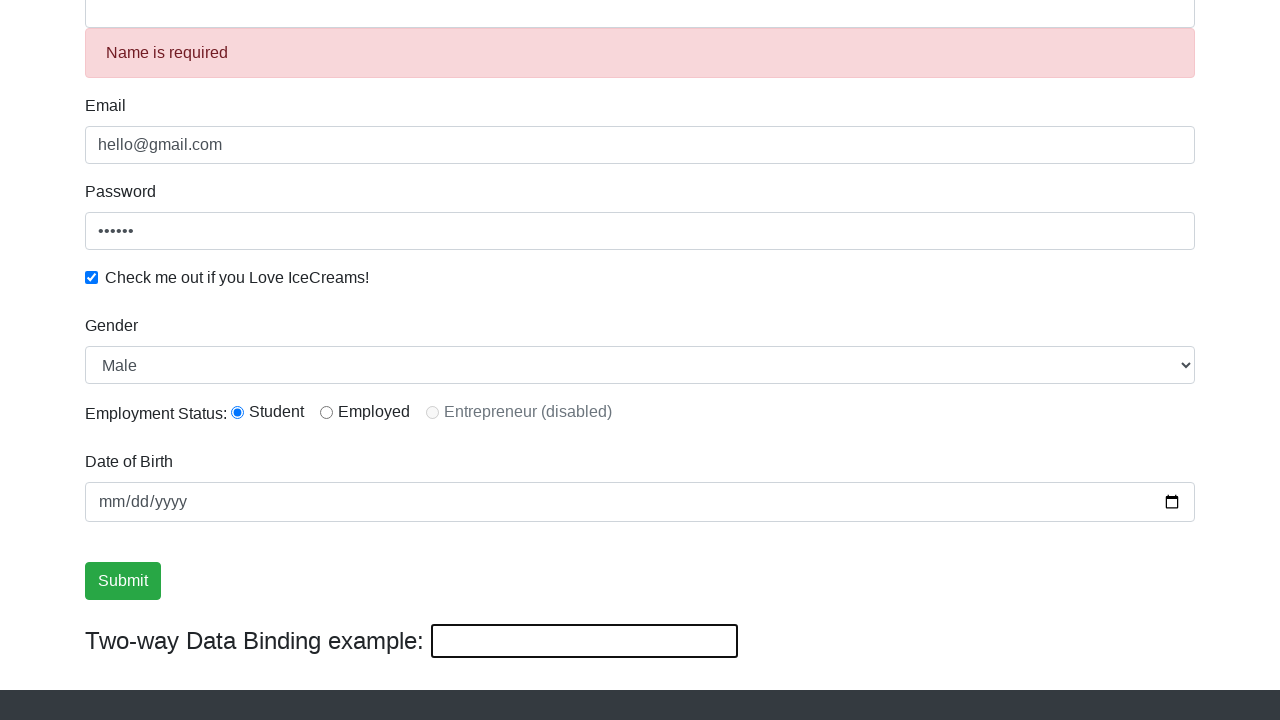

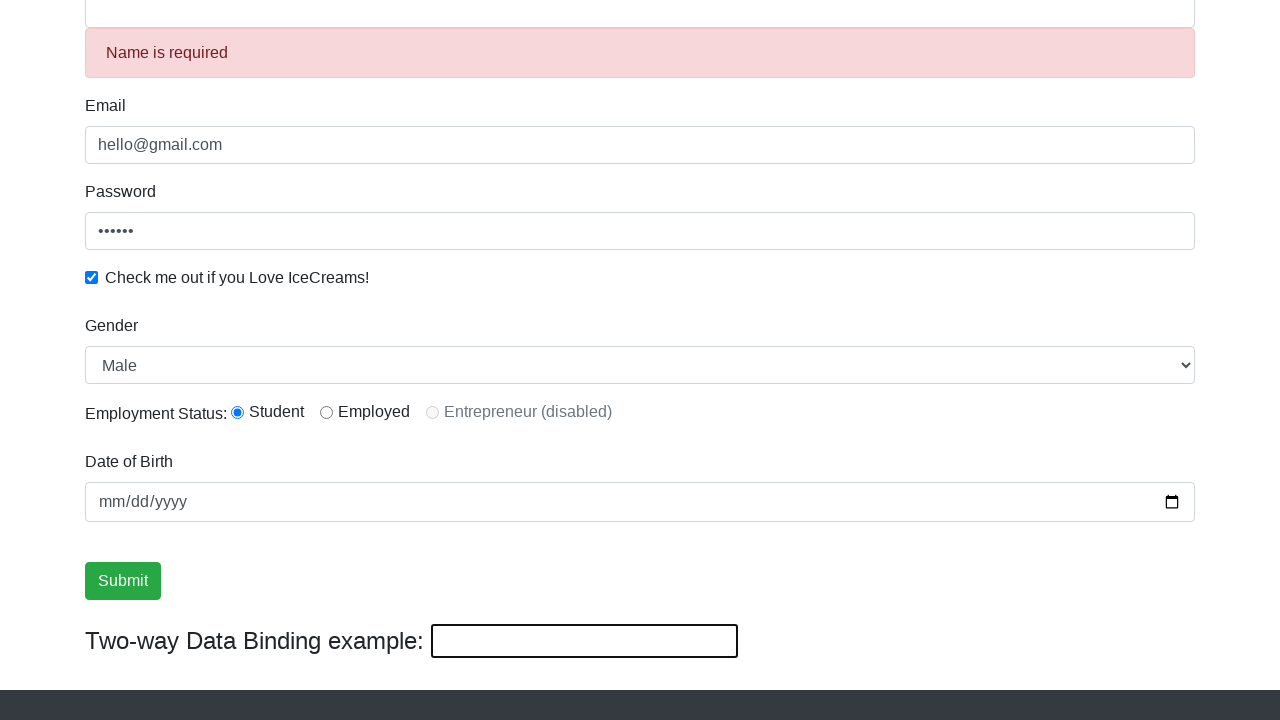